Tests right-click context menu functionality by right-clicking an element and interacting with the menu

Starting URL: http://swisnl.github.io/jQuery-contextMenu/demo.html

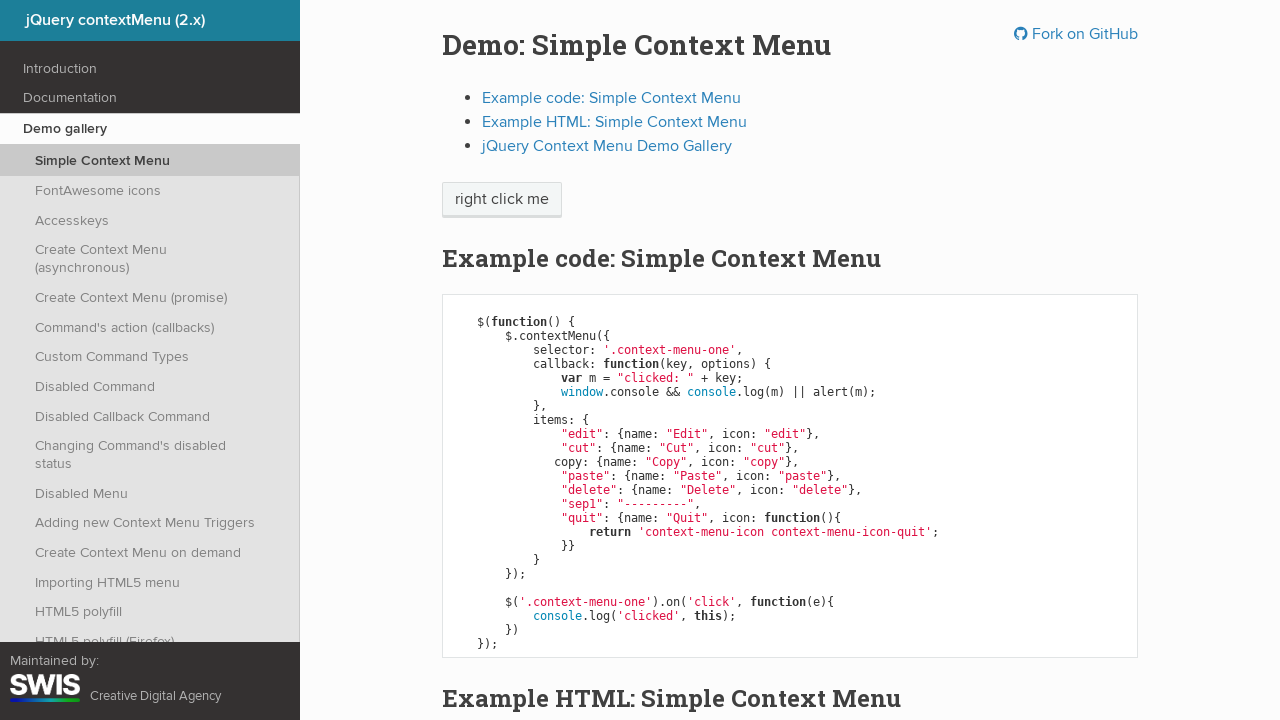

Right-clicked on 'right click me' element to open context menu at (502, 200) on xpath=//span[text()='right click me']
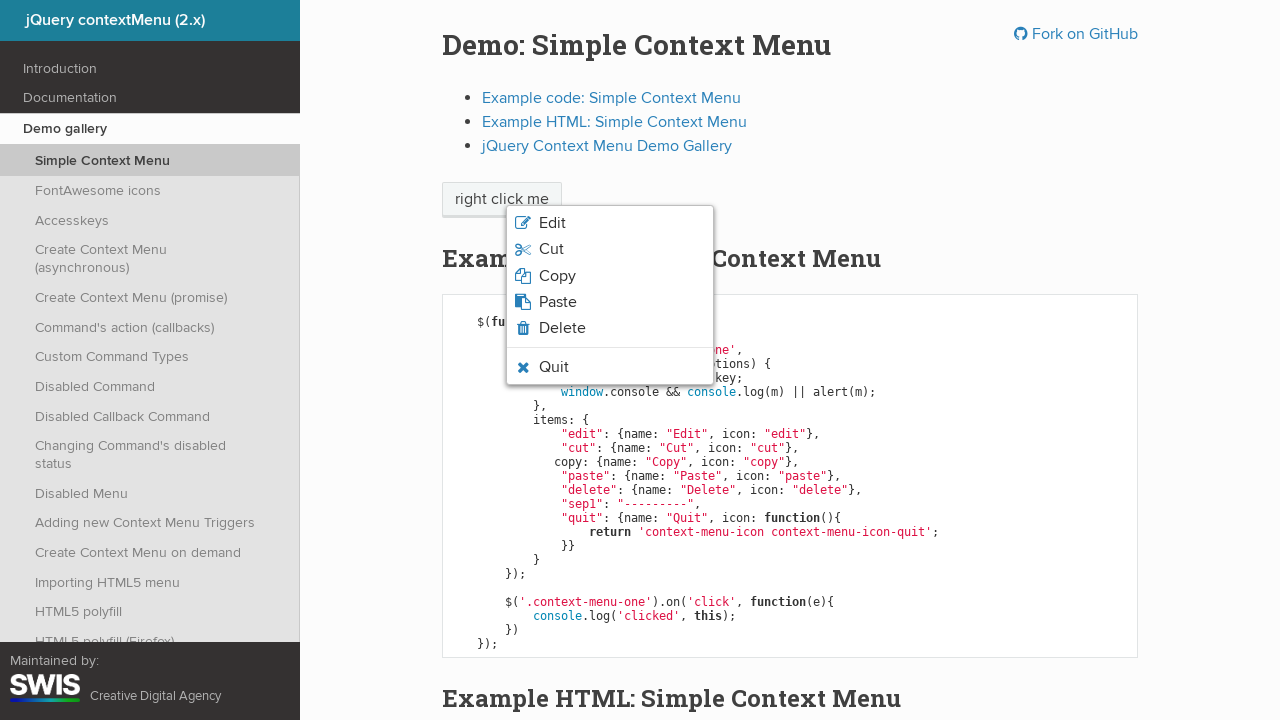

Hovered over delete option in context menu at (610, 328) on li.context-menu-icon-delete
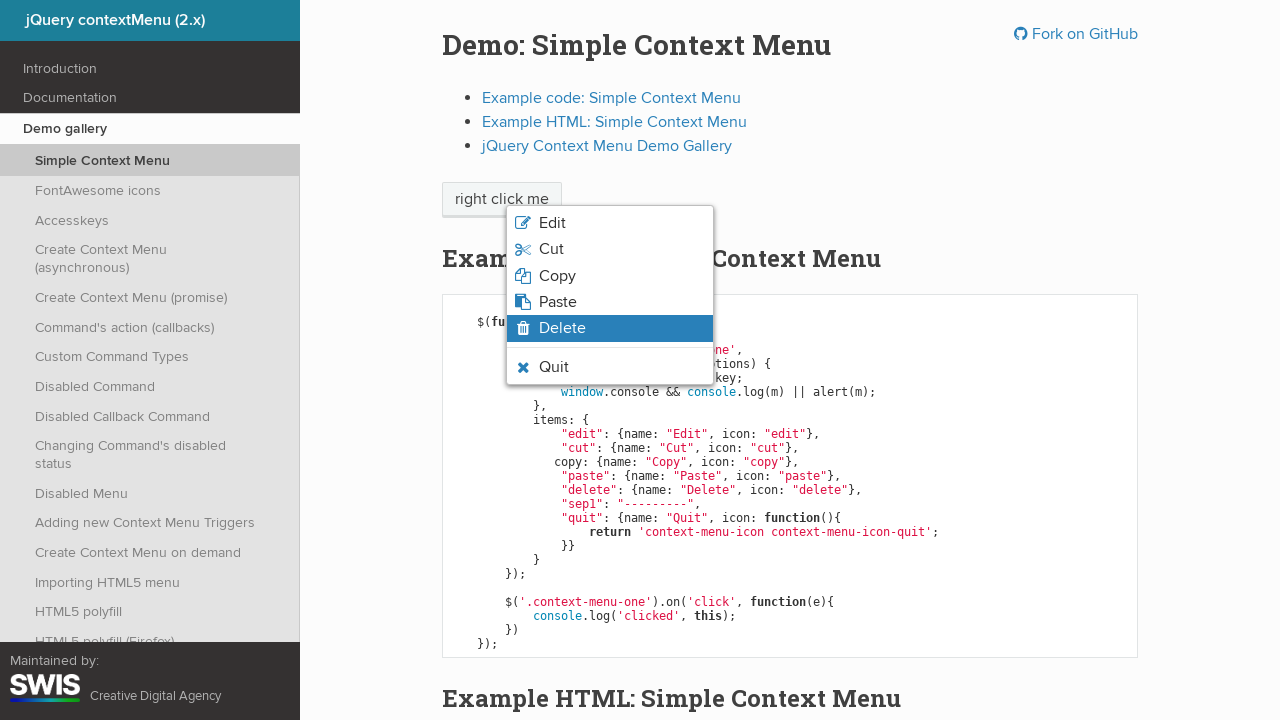

Clicked delete option from context menu at (610, 328) on li.context-menu-icon-delete
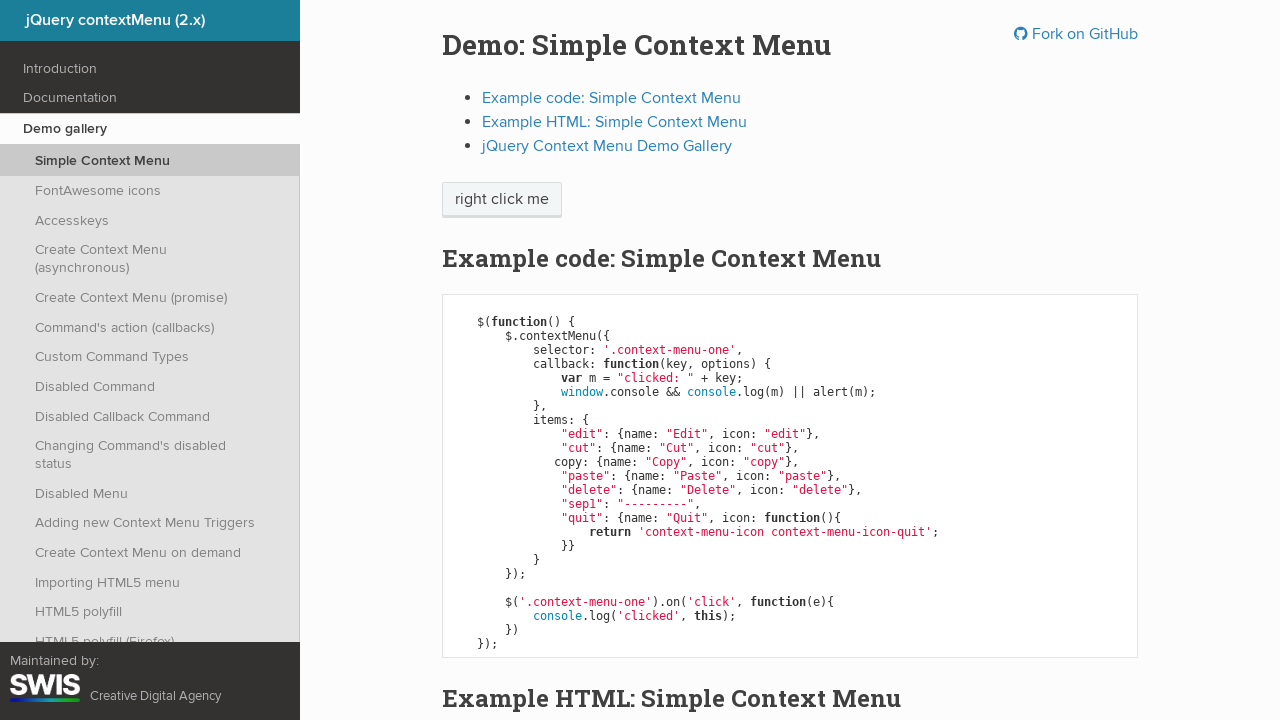

Set up dialog handler to accept alert
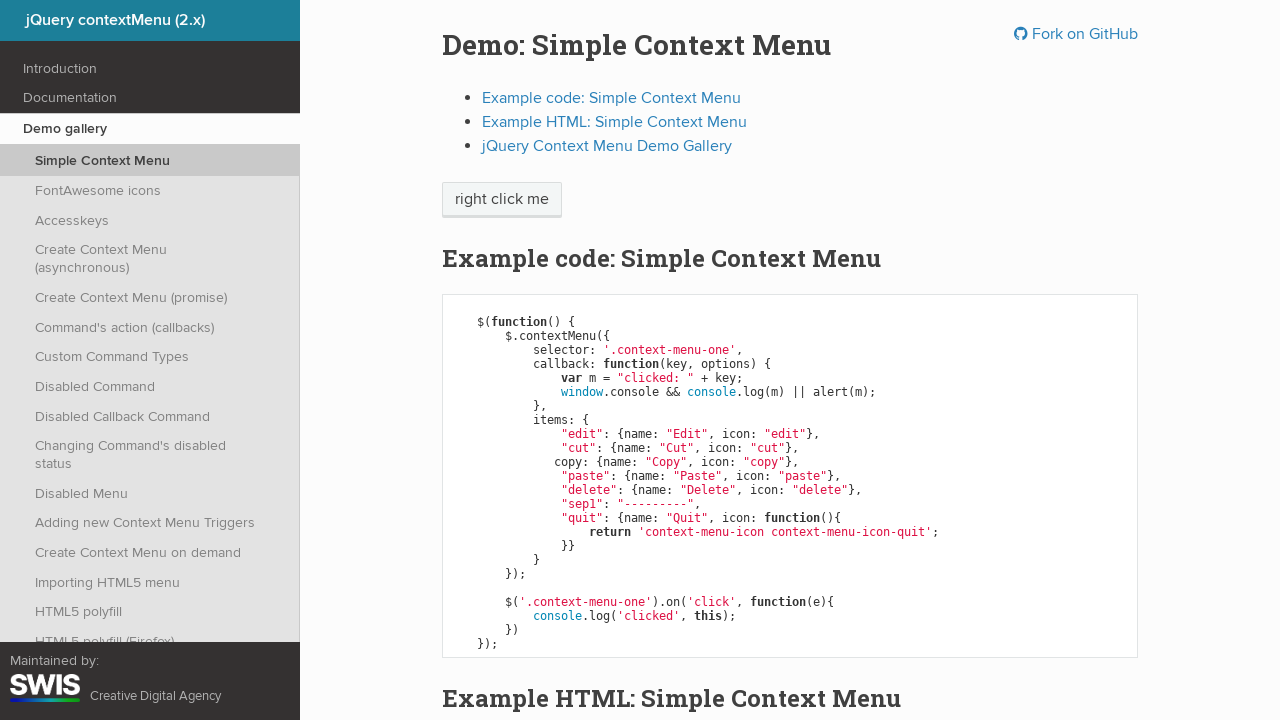

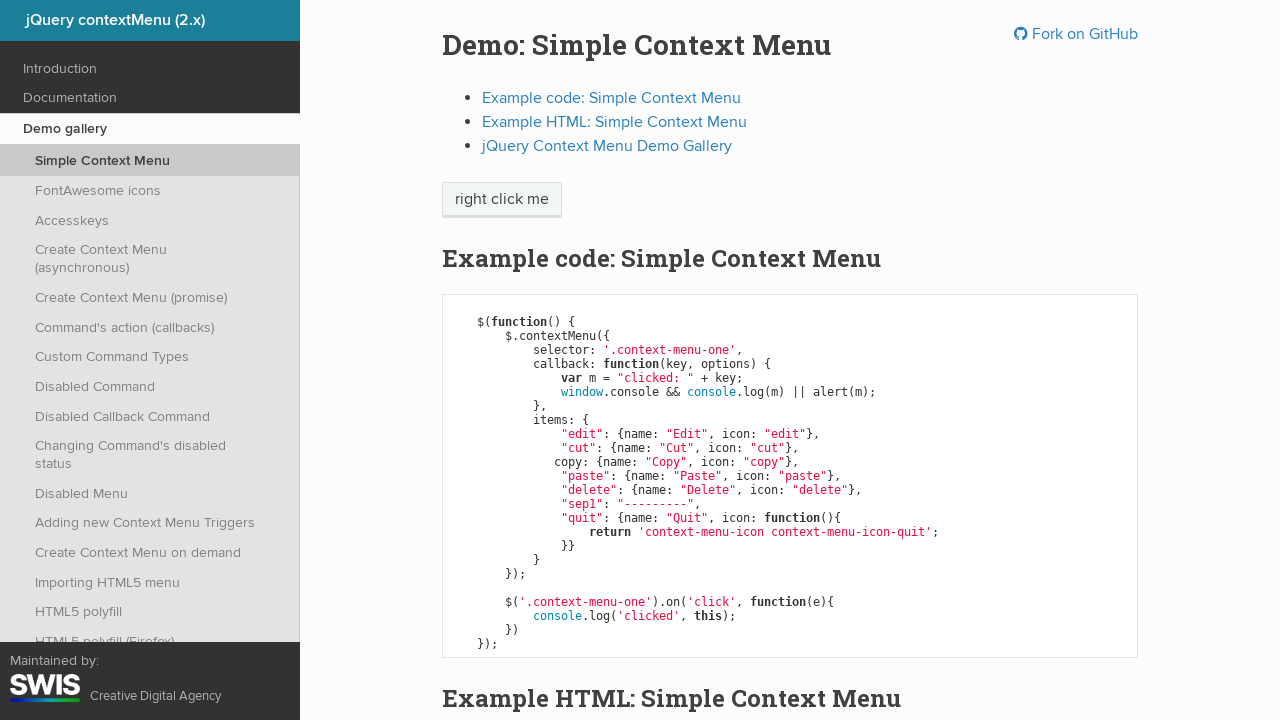